Tests drag and drop functionality within an iframe on jQuery UI demo page, then navigates back to the main page and clicks on Demos link

Starting URL: https://jqueryui.com/droppable/

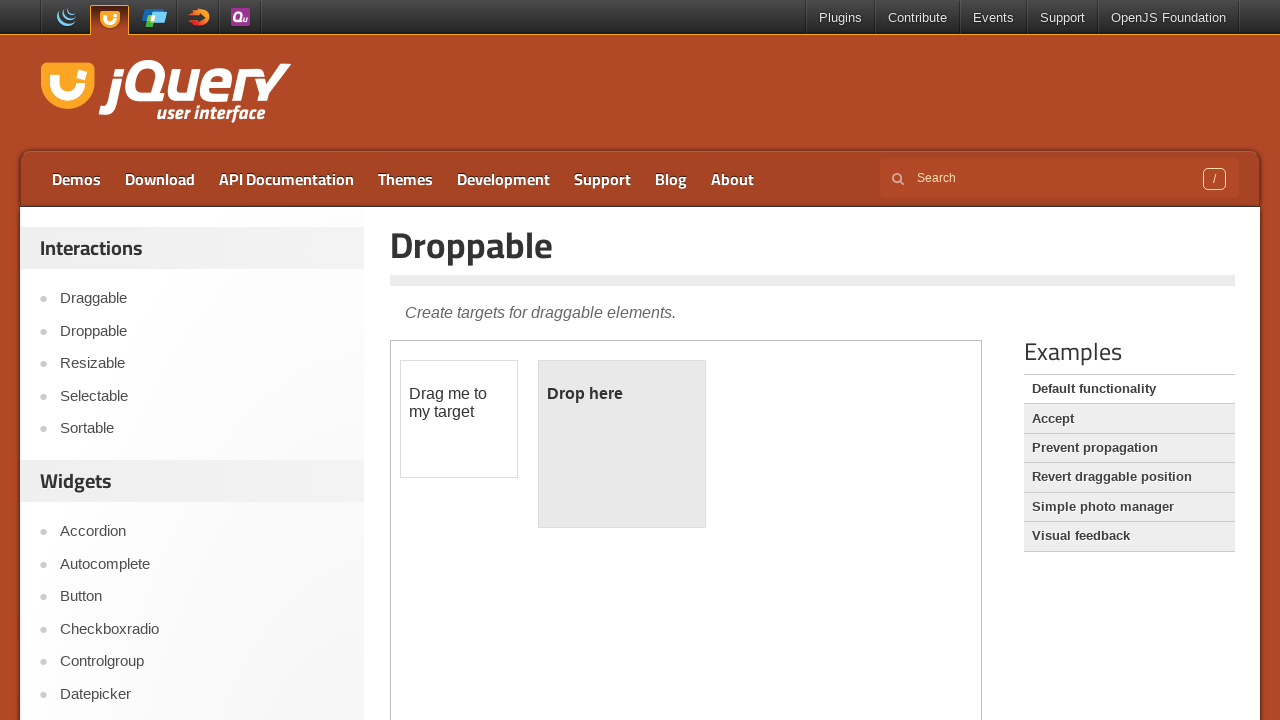

Located iframe containing drag-drop demo
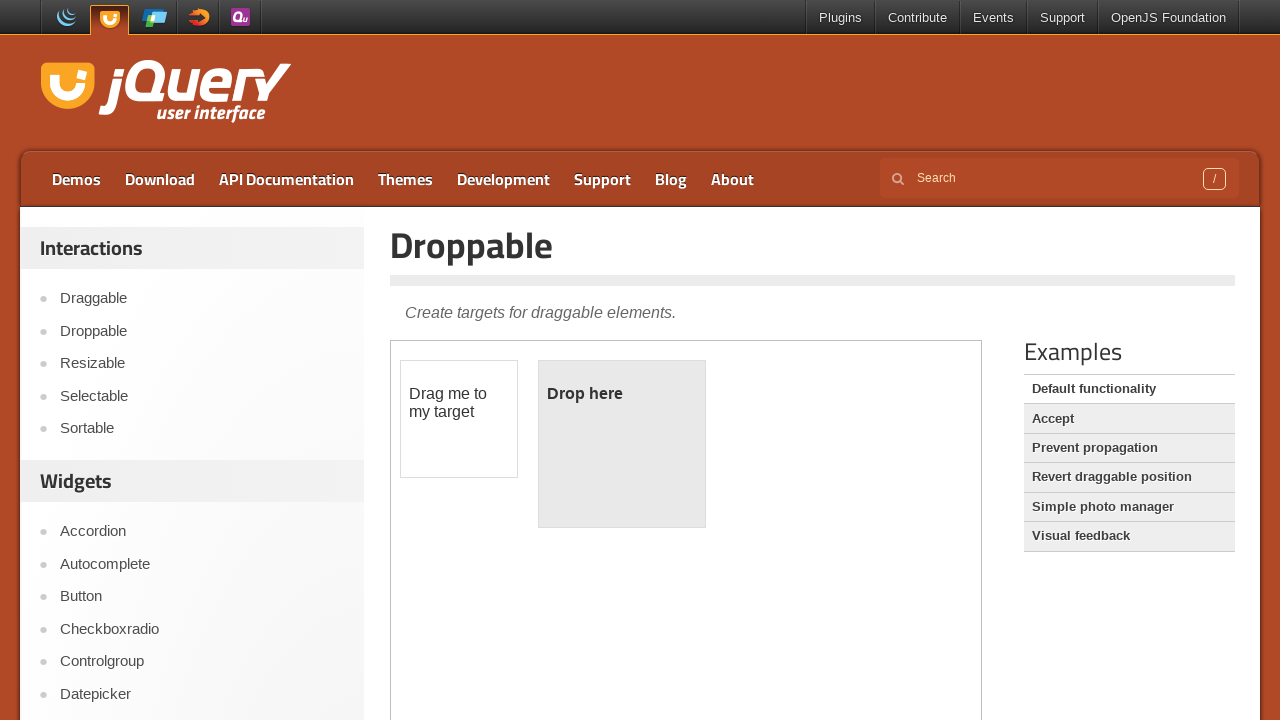

Located draggable element with id 'draggable'
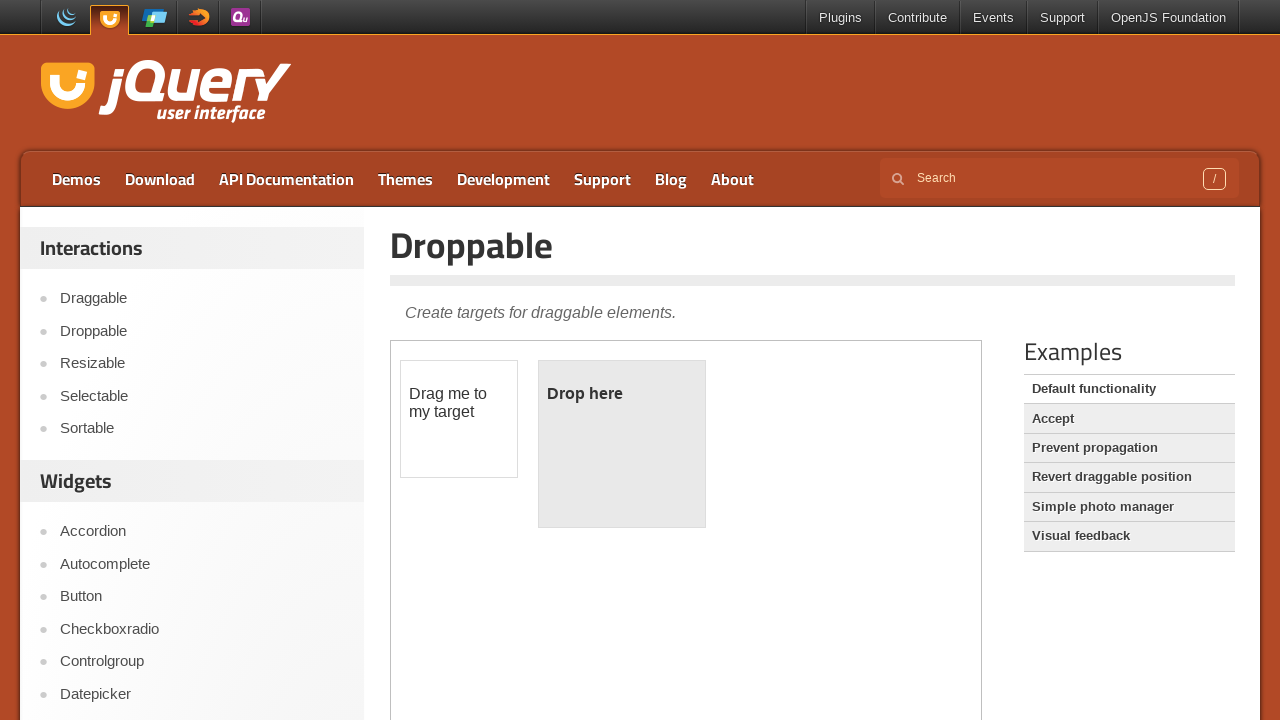

Located droppable element with id 'droppable'
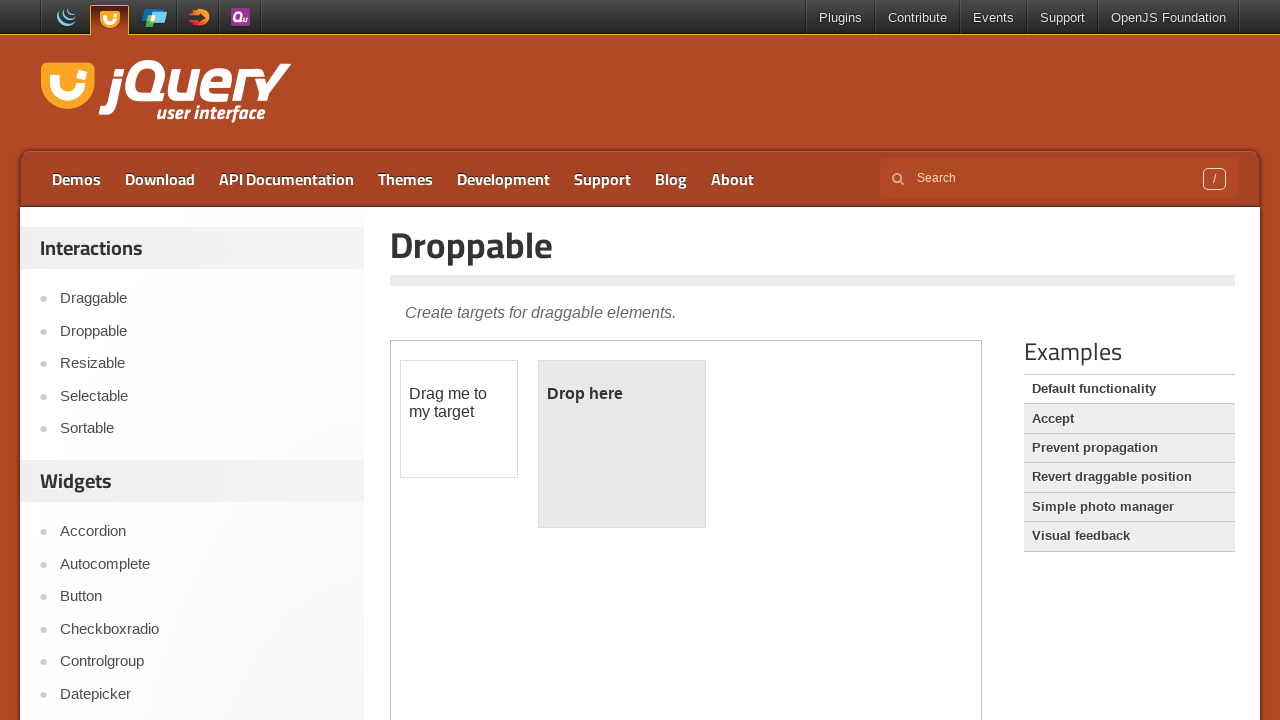

Dragged element from draggable to droppable zone at (622, 444)
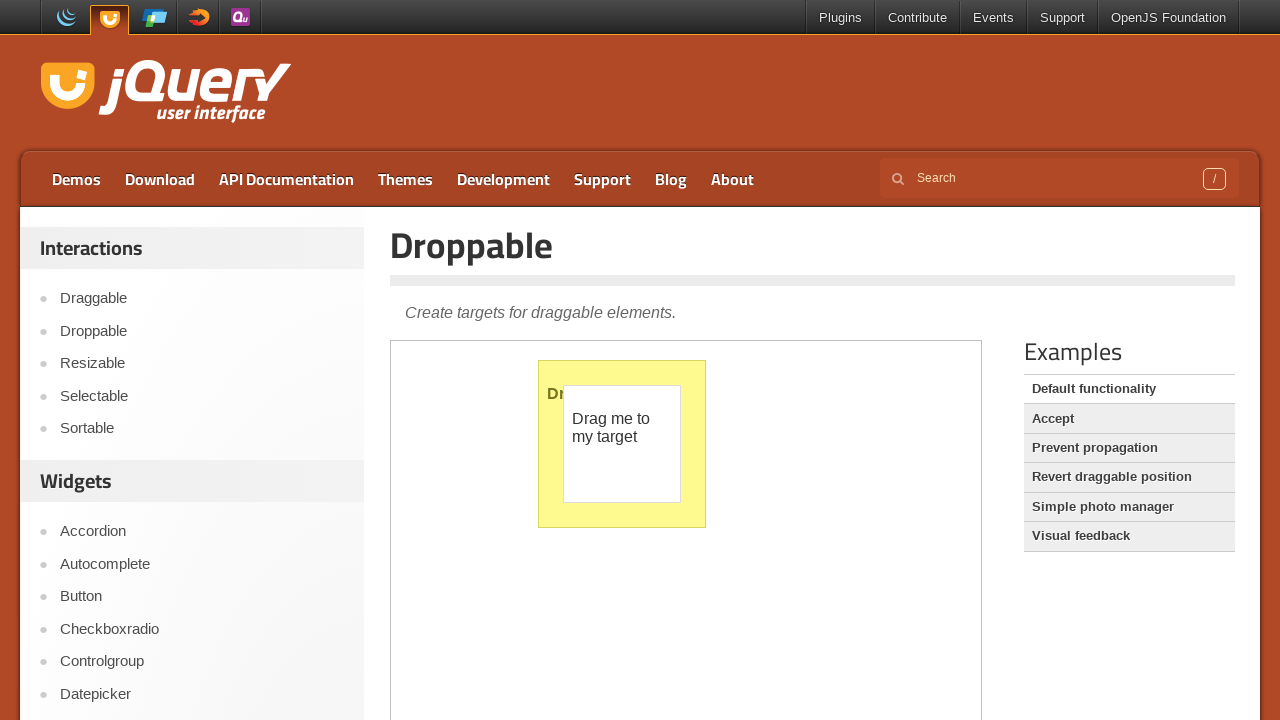

Clicked on Demos link to navigate back to main page at (76, 179) on text=Demos
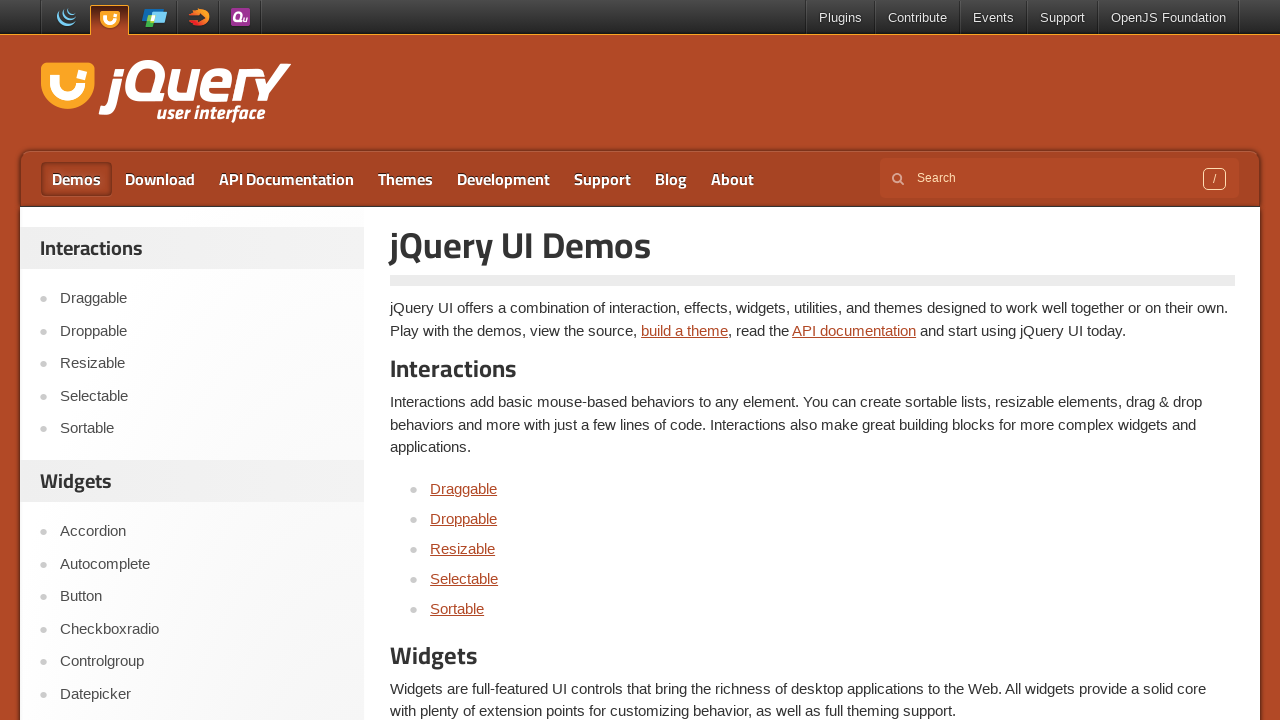

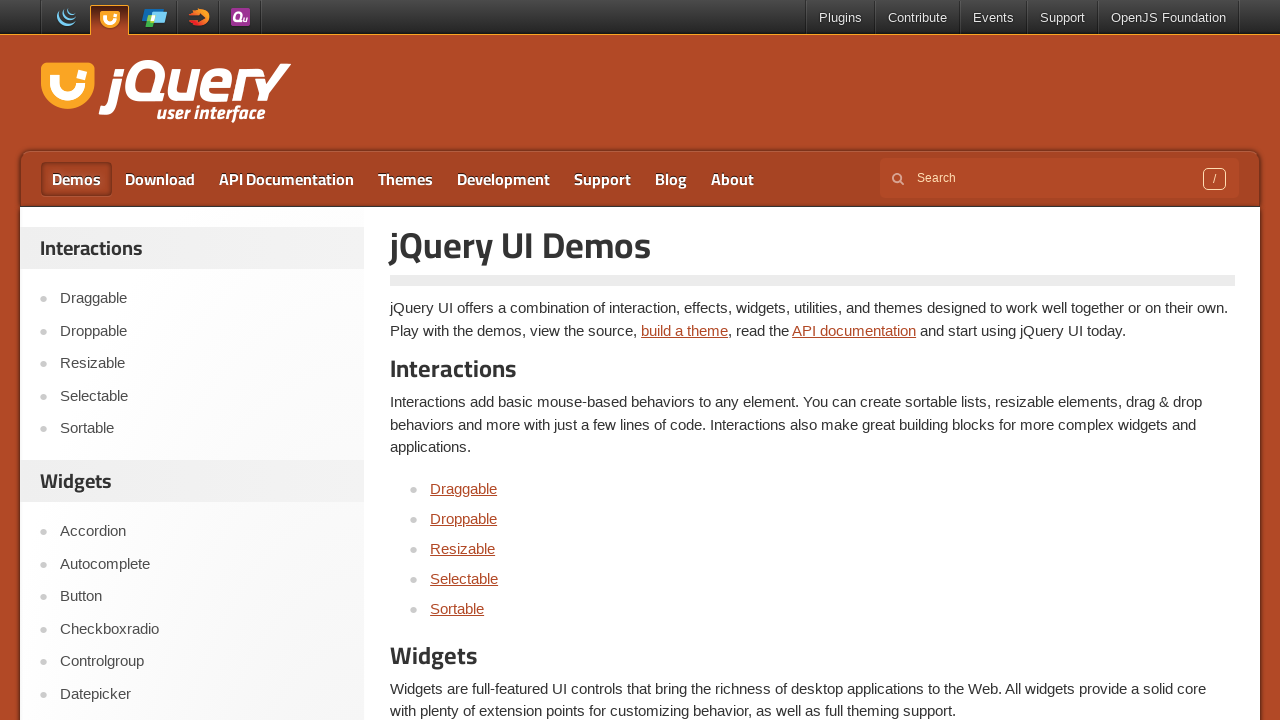